Navigates to a Brazilian agricultural news site's coffee quotes page and verifies that the quotes table with pricing data is displayed

Starting URL: http://www.noticiasagricolas.com.br/cotacoes/cafe/cafe-arabica-mercado-fisico-tipo-6-duro

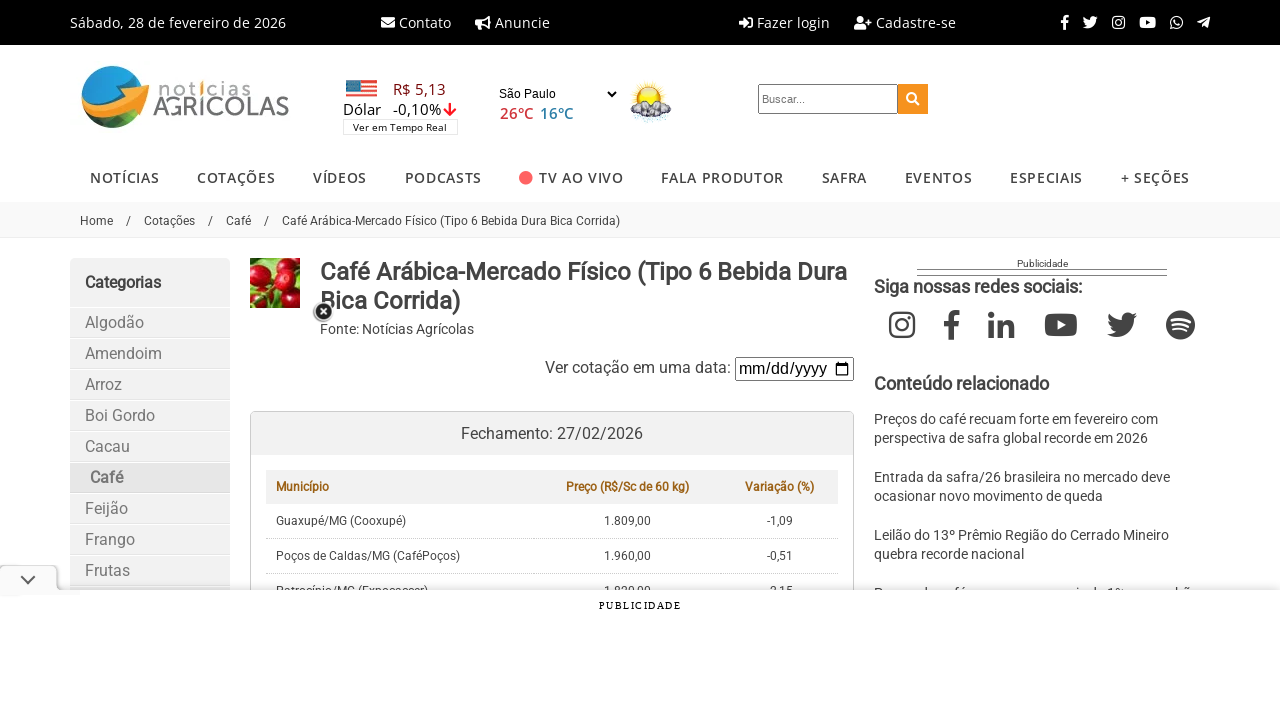

Waited for coffee quotes table to load on the Brazilian agricultural news site
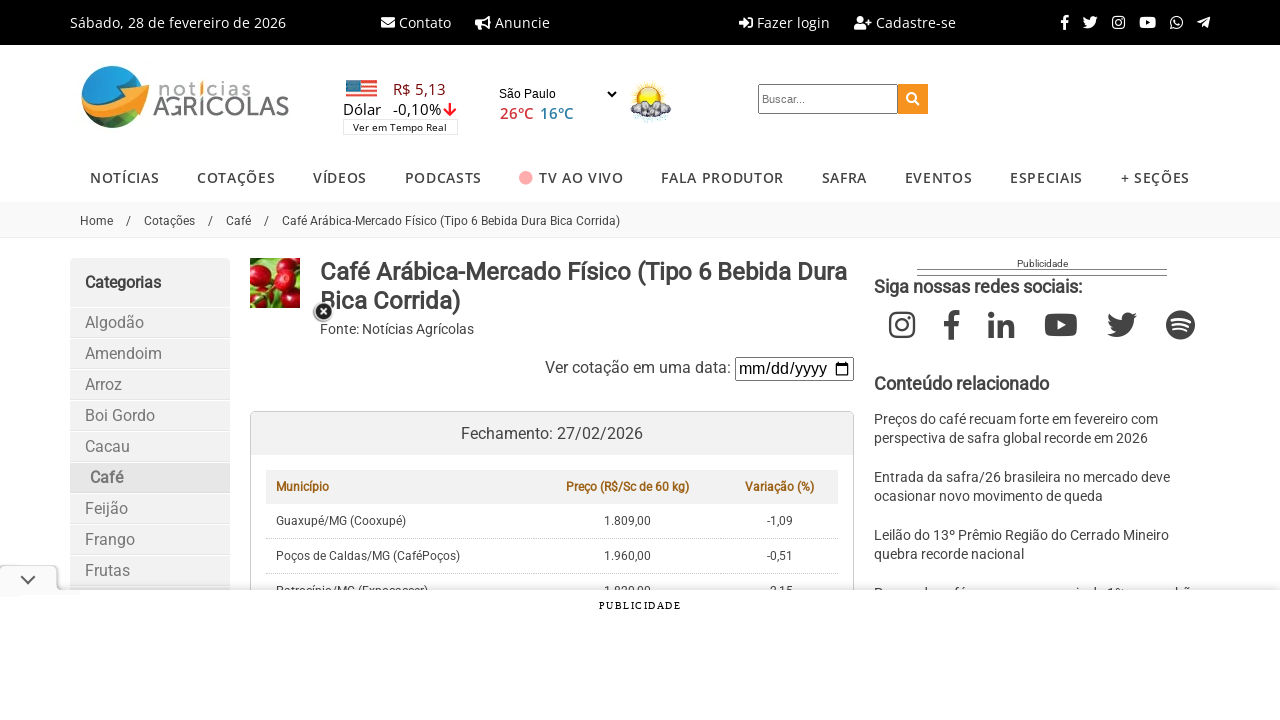

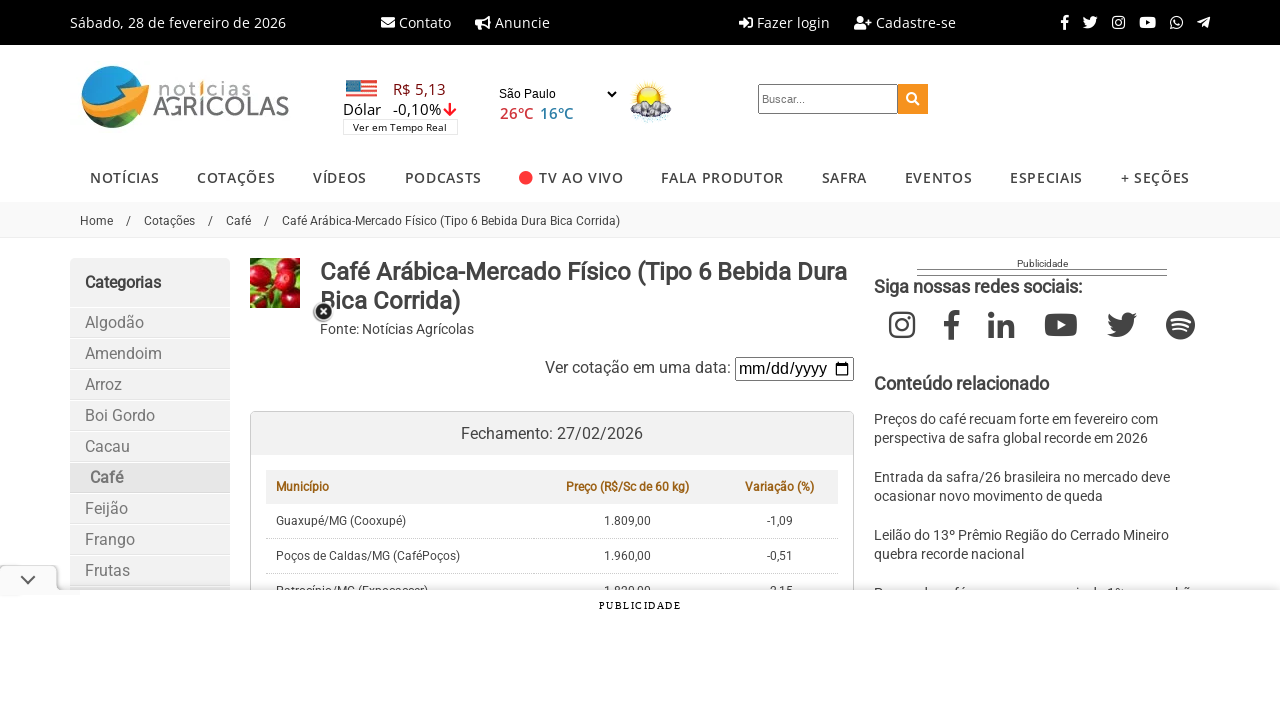